Tests radio button functionality by clicking the male gender radio button directly and verifying selection states

Starting URL: https://testotomasyonu.com/form

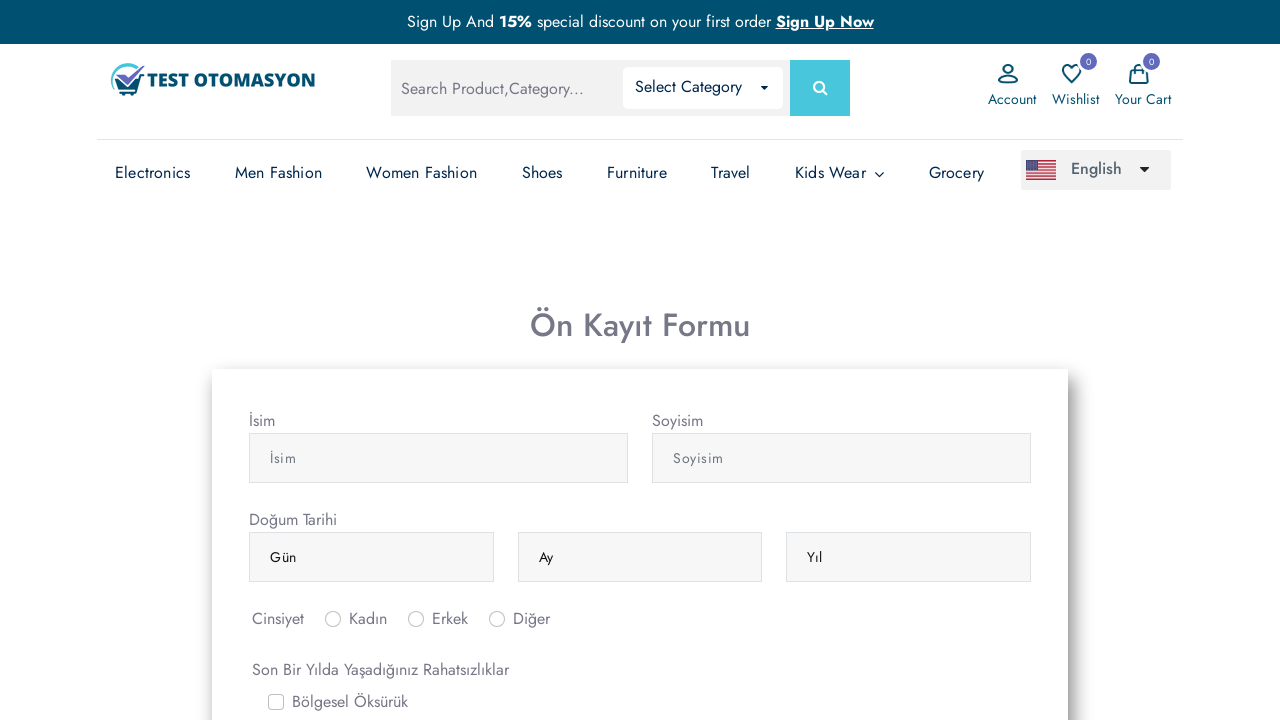

Located female gender radio button element
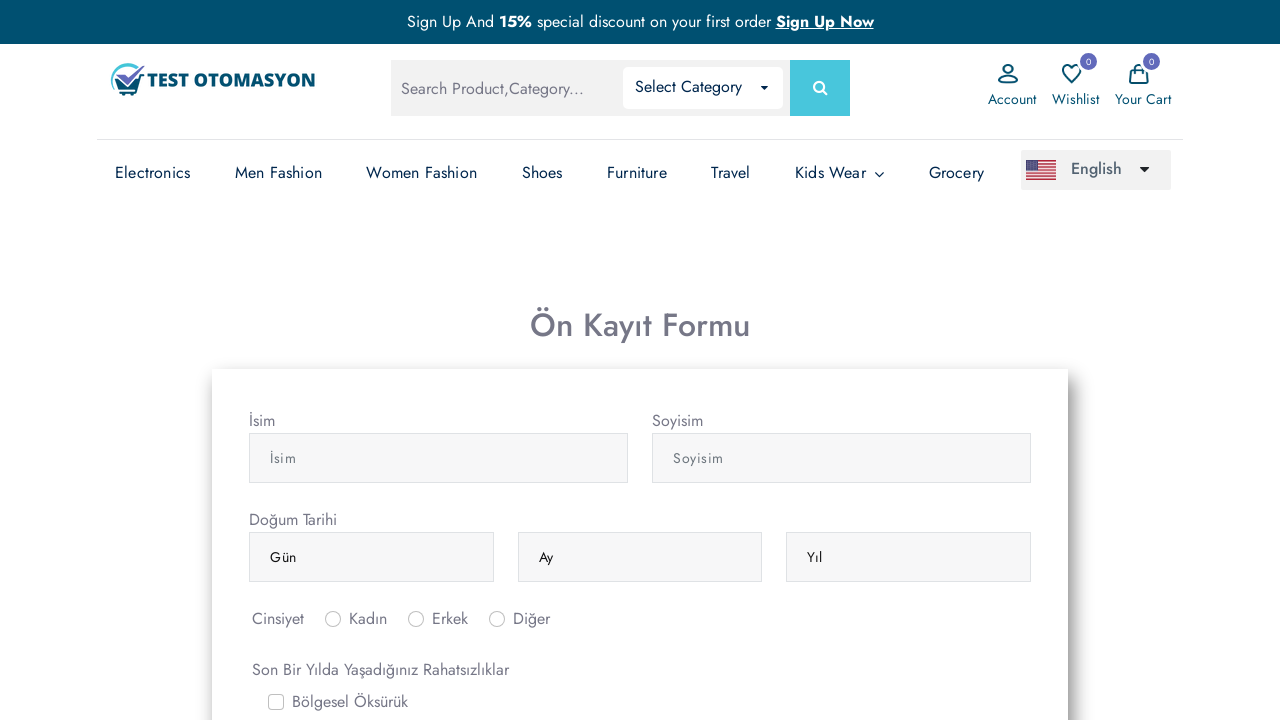

Located male gender radio button element
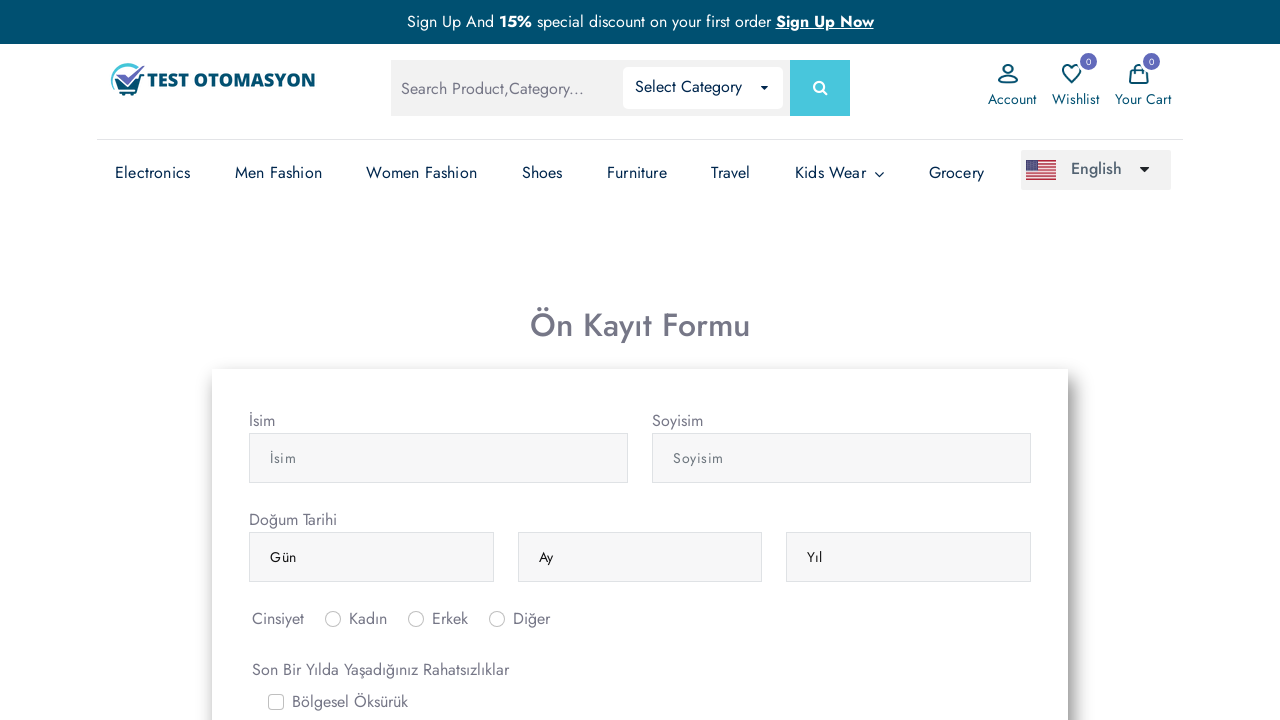

Located other gender radio button element
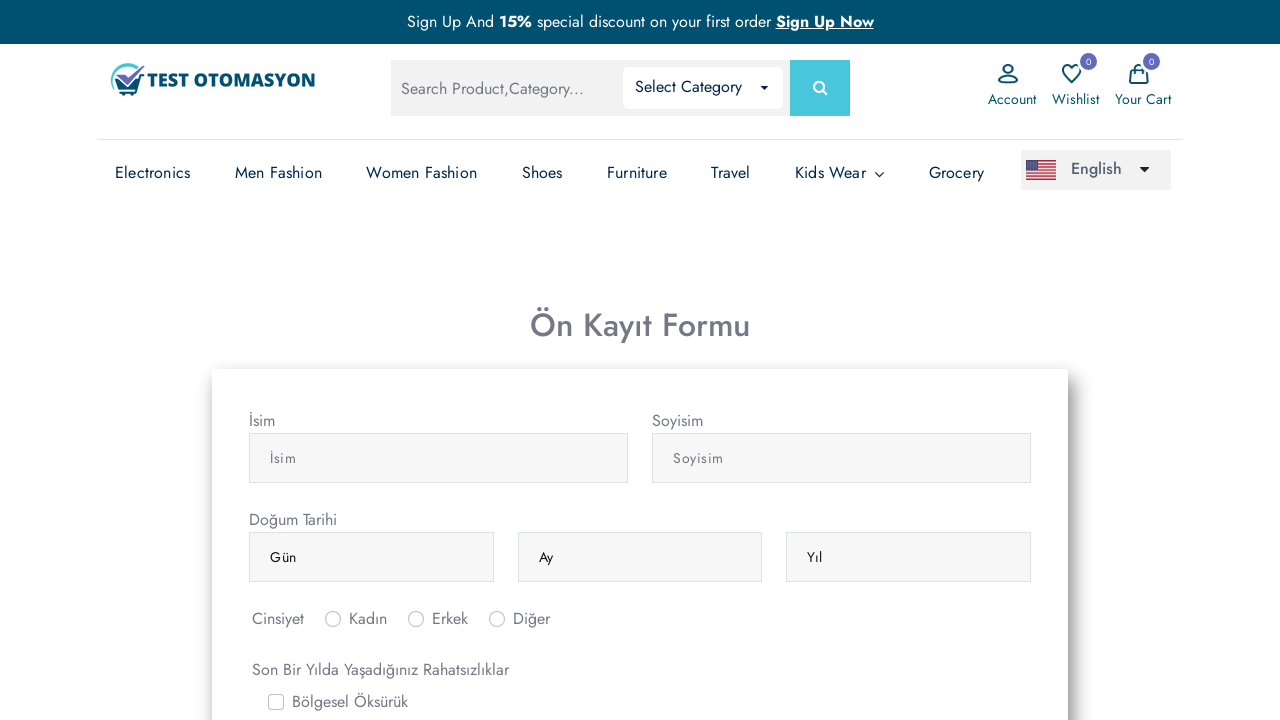

Clicked male gender radio button at (416, 619) on #inlineRadio2
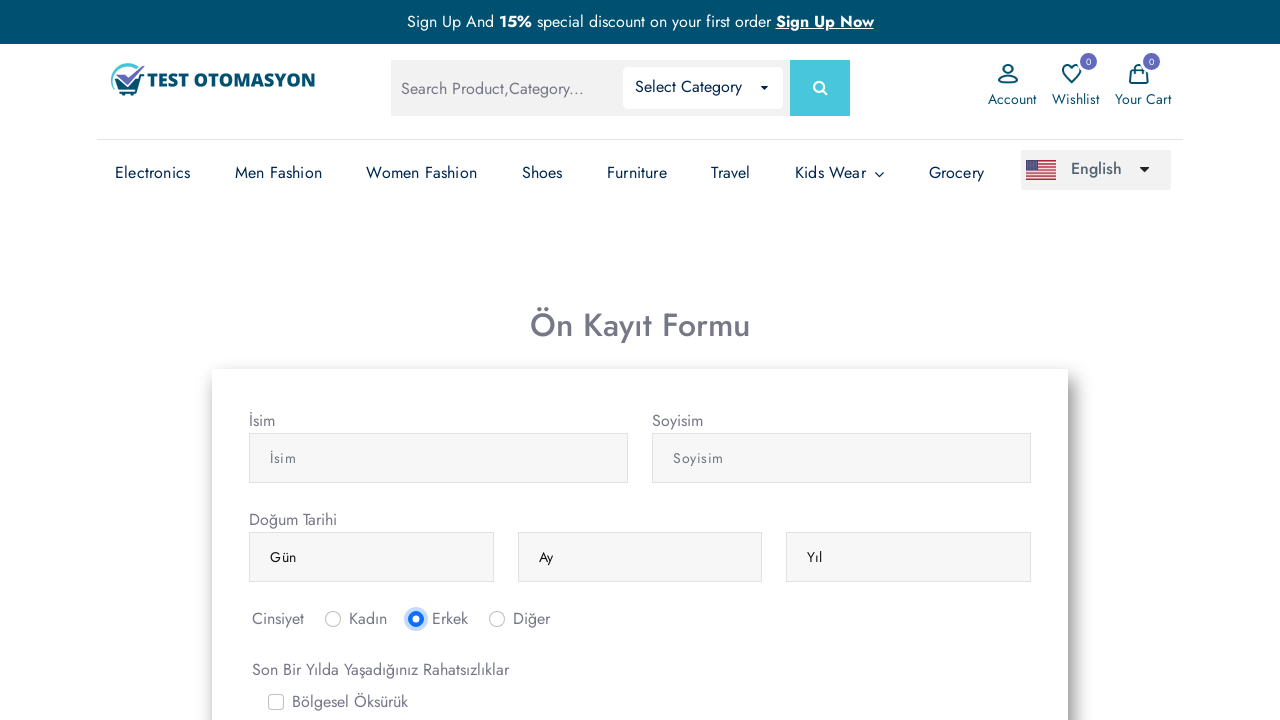

Verified male radio button is checked
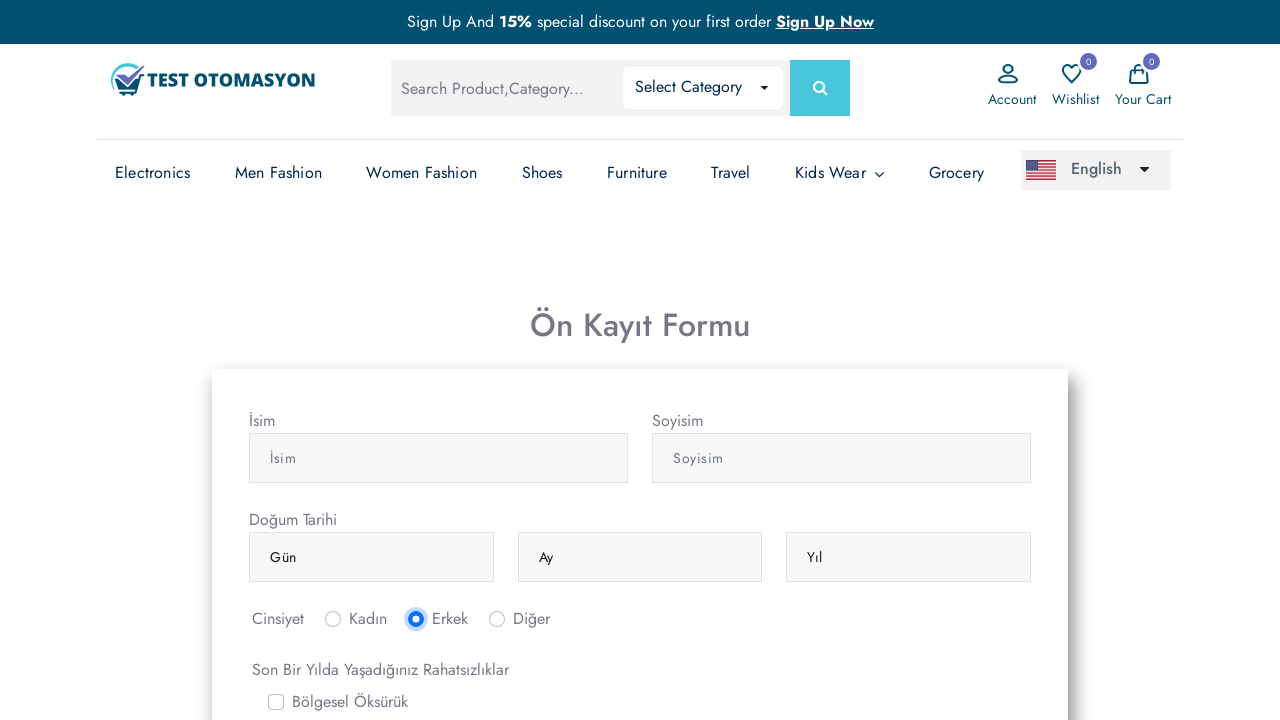

Verified female radio button is not checked
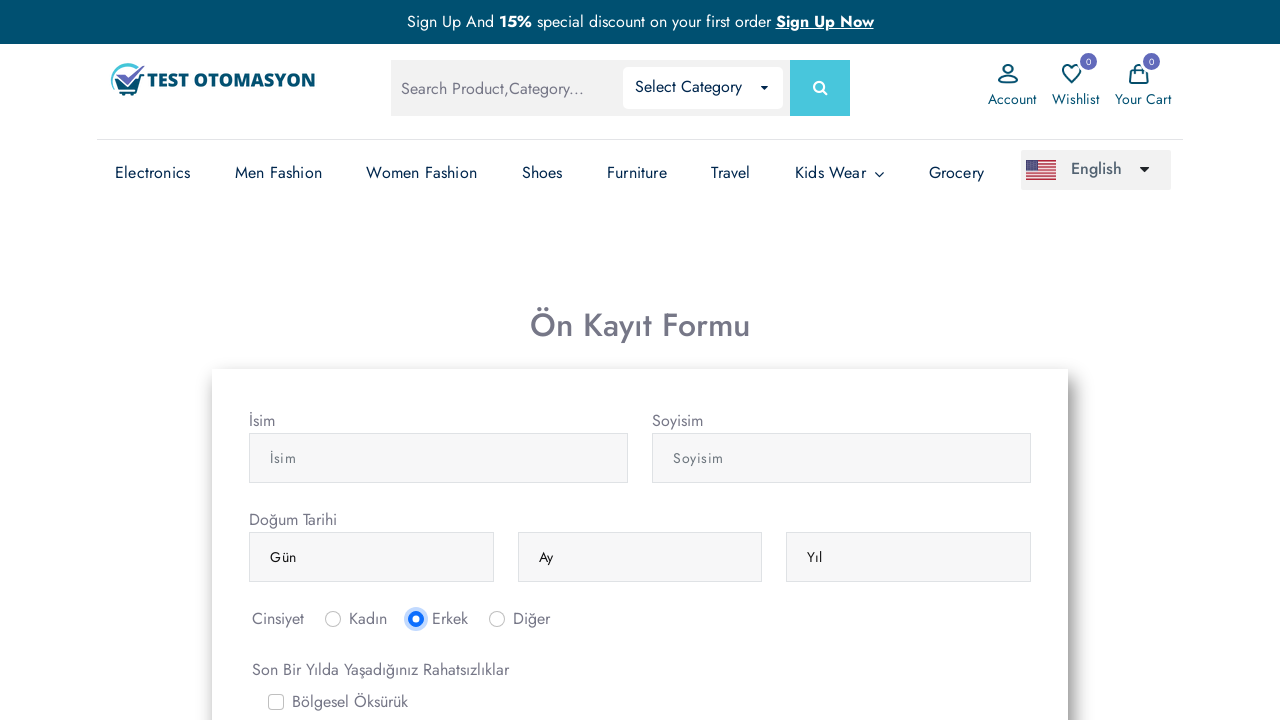

Verified other radio button is not checked
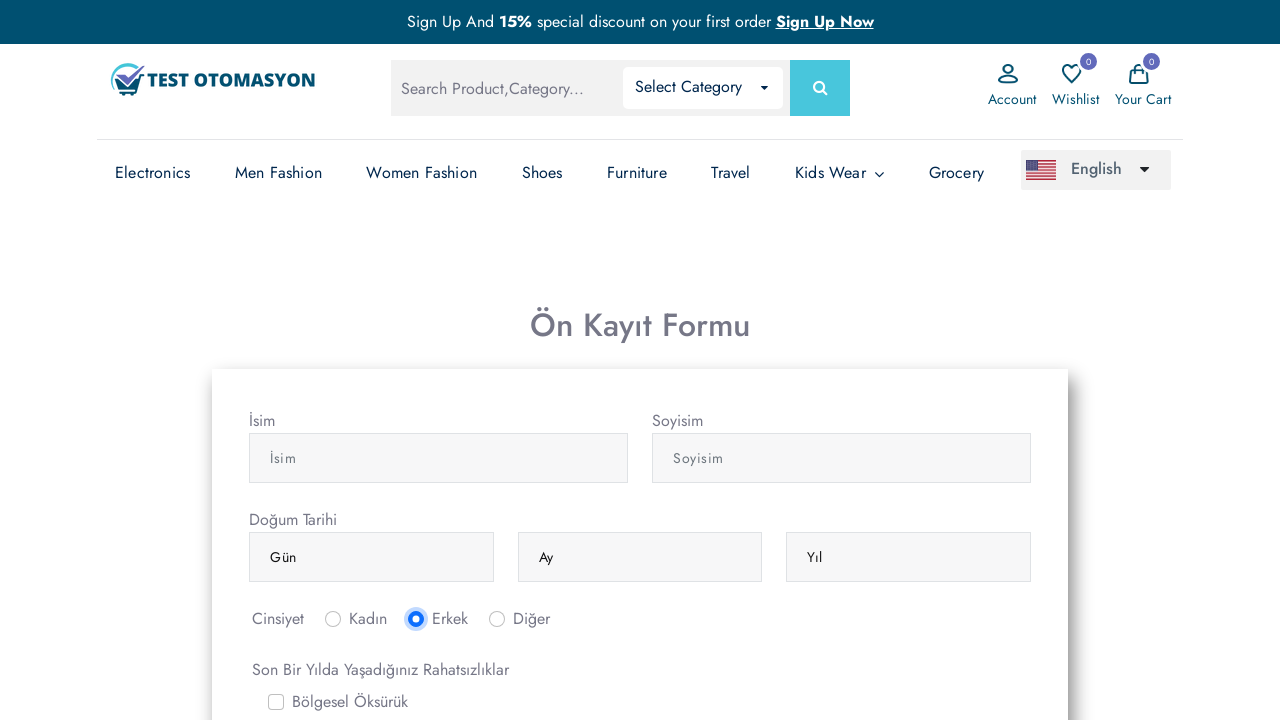

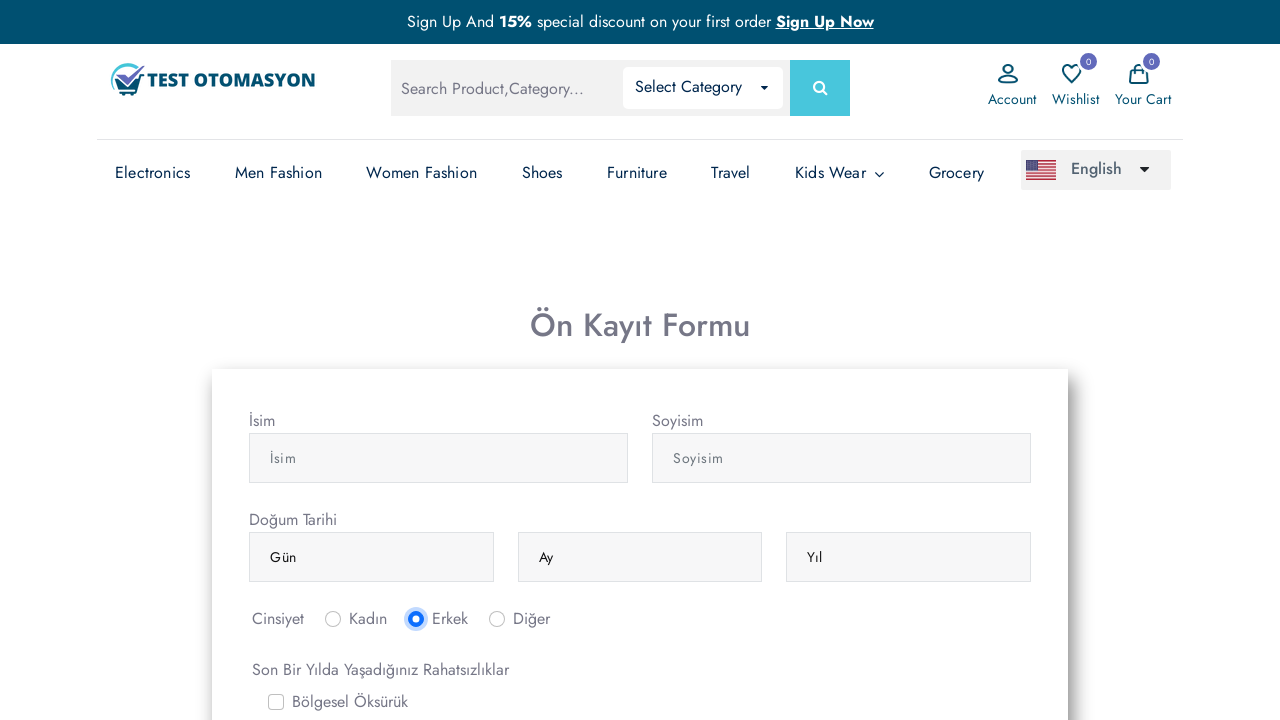